Tests navigation to the Team page by clicking Start menu and Team submenu, then verifies that the page displays the correct team member names in H3 headers.

Starting URL: https://www.99-bottles-of-beer.net/

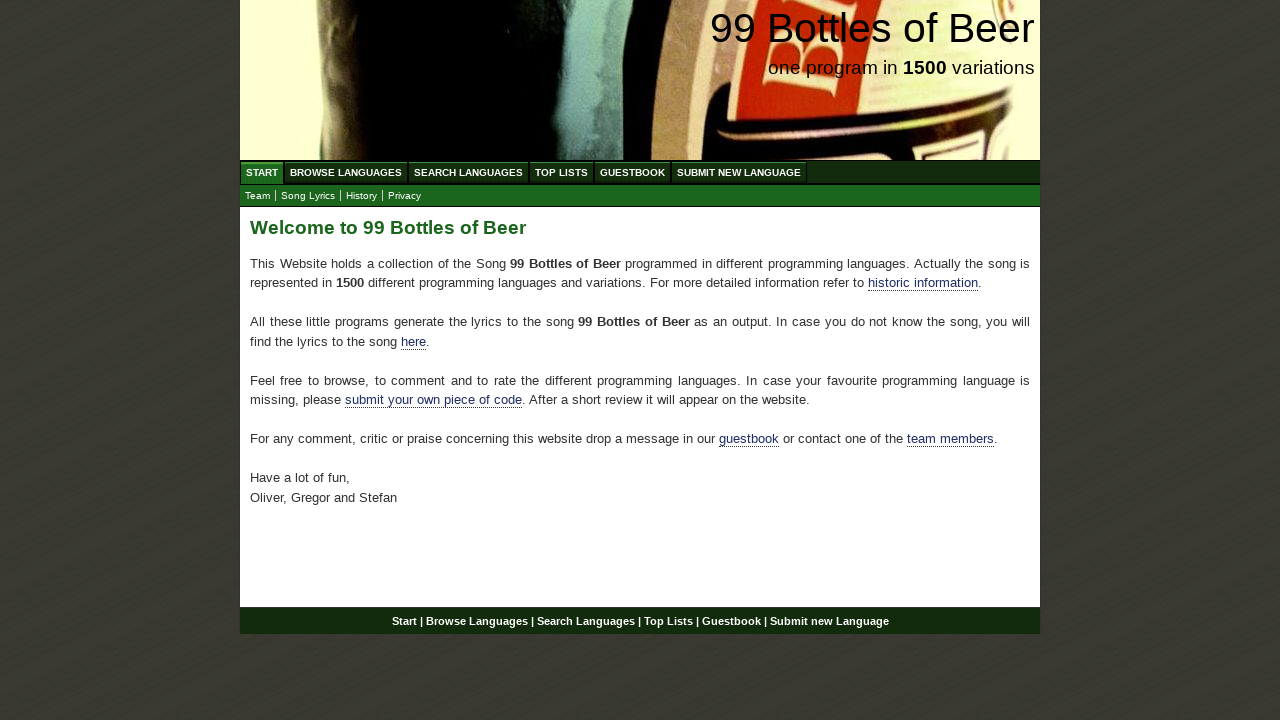

Clicked Start menu at (262, 172) on xpath=//ul[@id='menu']//a[text()='Start']
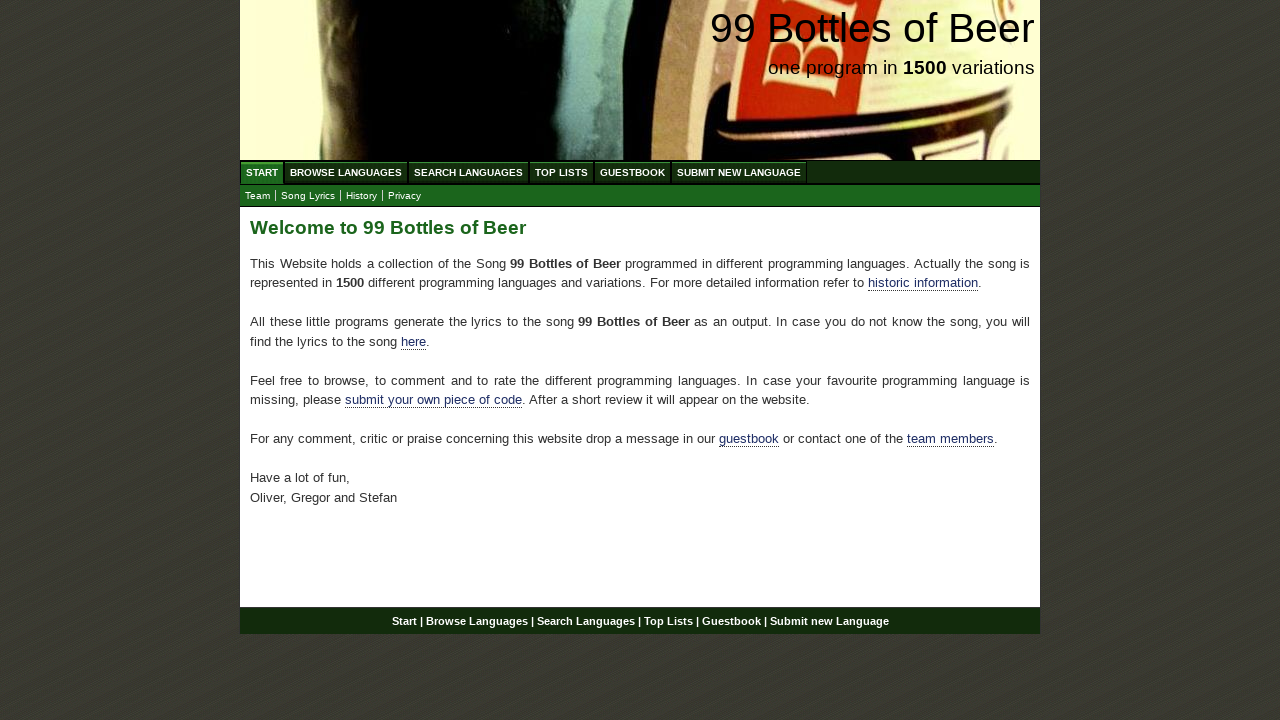

Clicked Team submenu at (258, 196) on #submenu a[href='team.html']
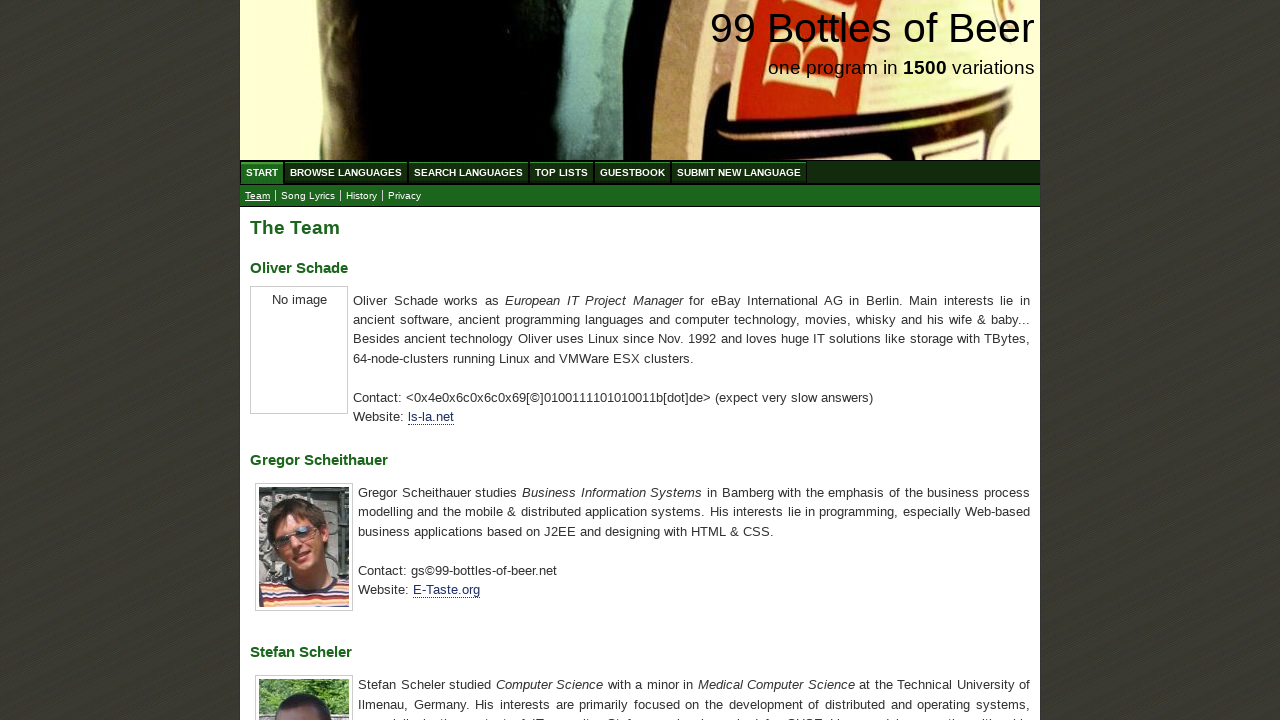

Main content with H3 headers loaded
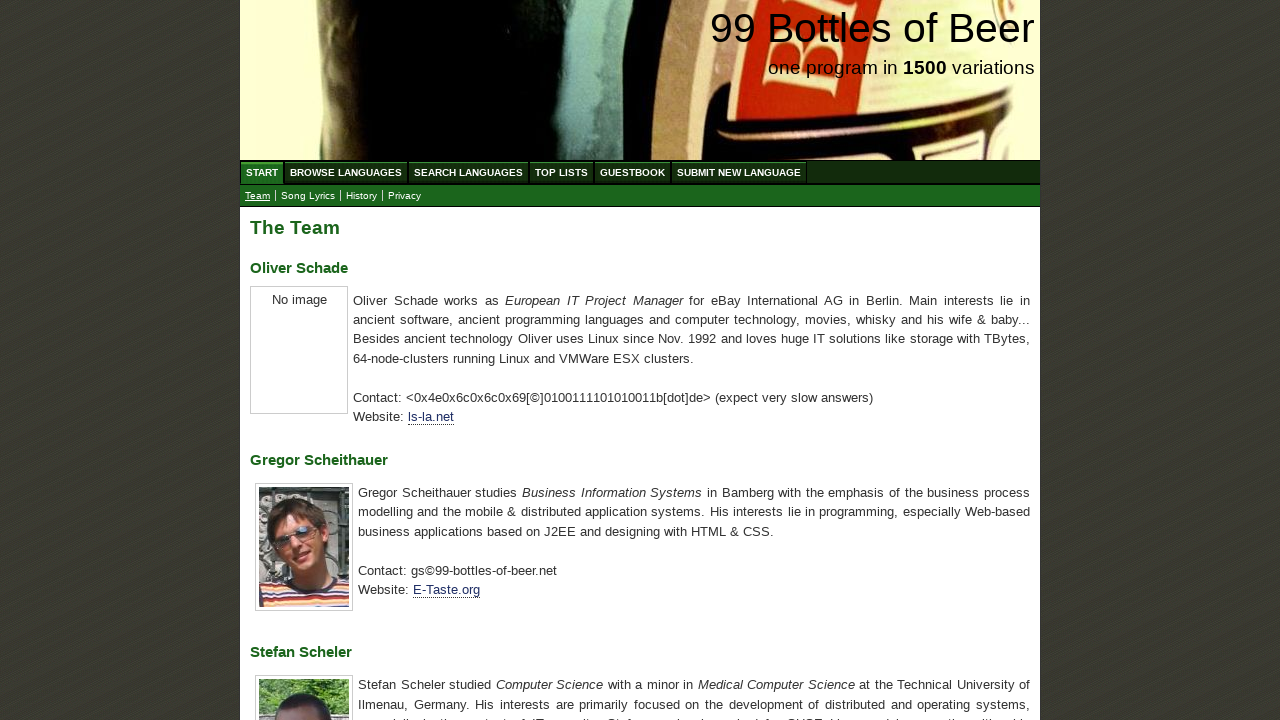

Verified H3 header 1 contains 'Oliver Schade'
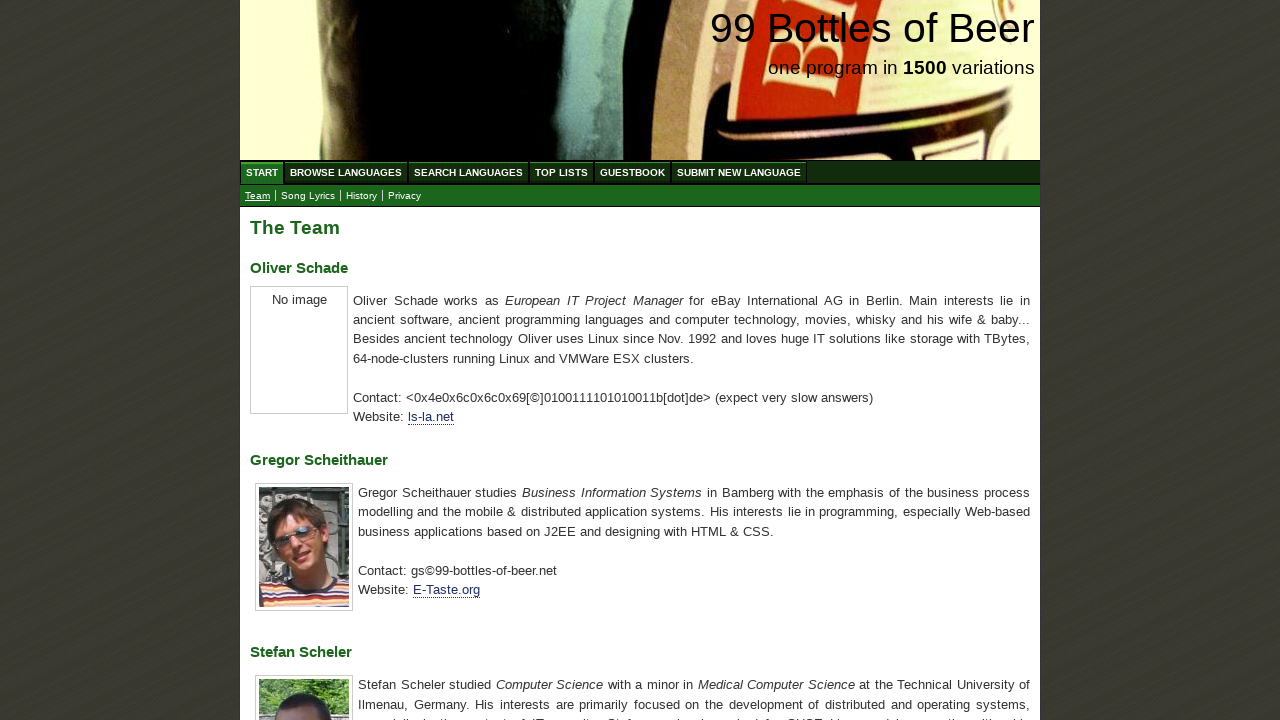

Verified H3 header 2 contains 'Gregor Scheithauer'
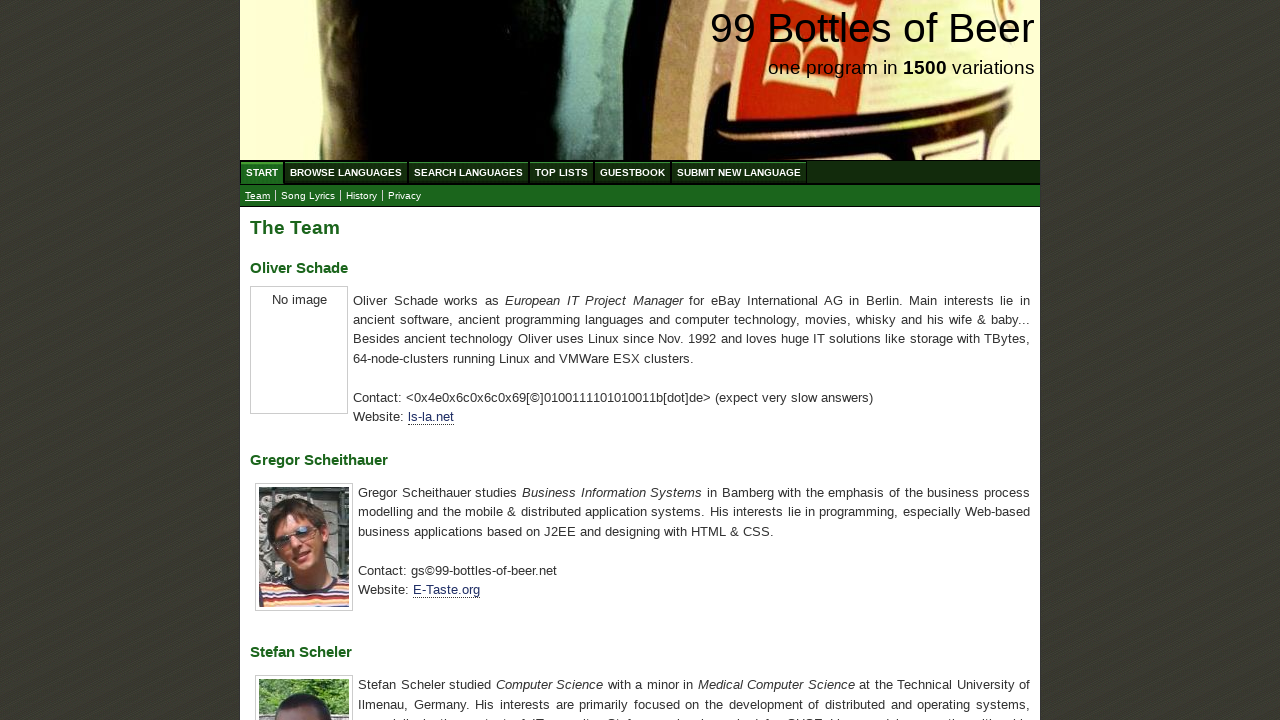

Verified H3 header 3 contains 'Stefan Scheler'
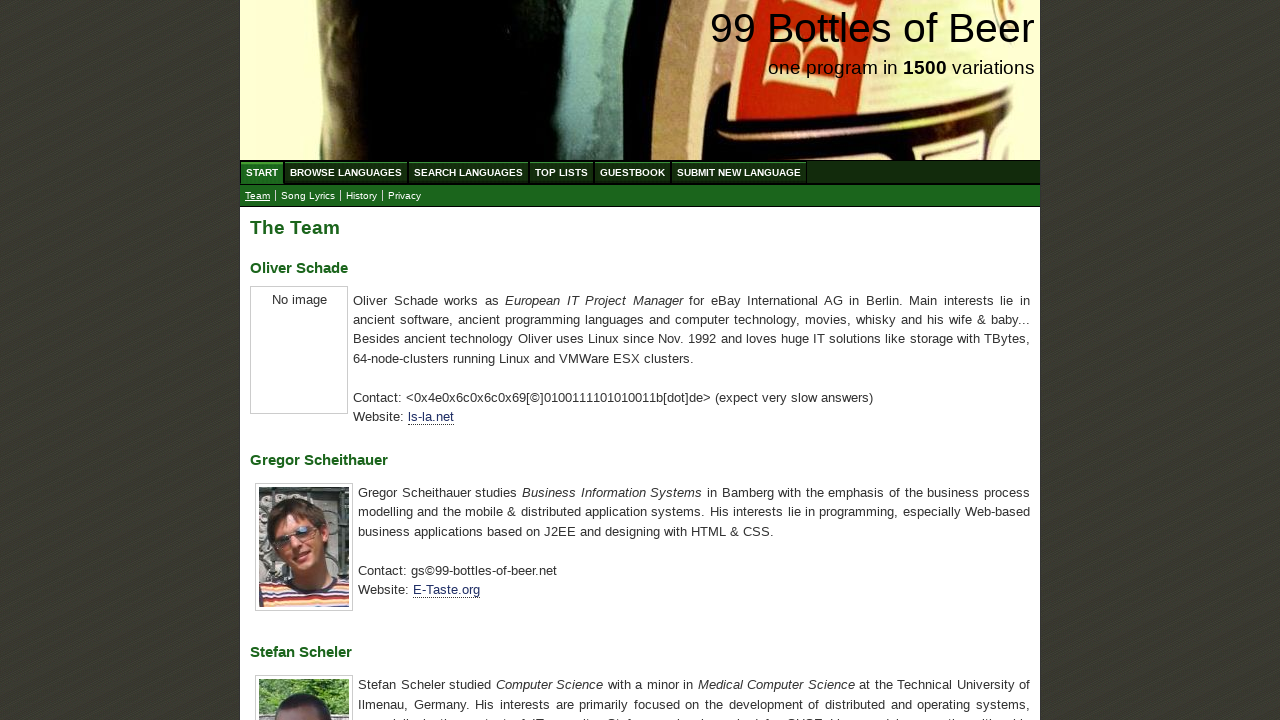

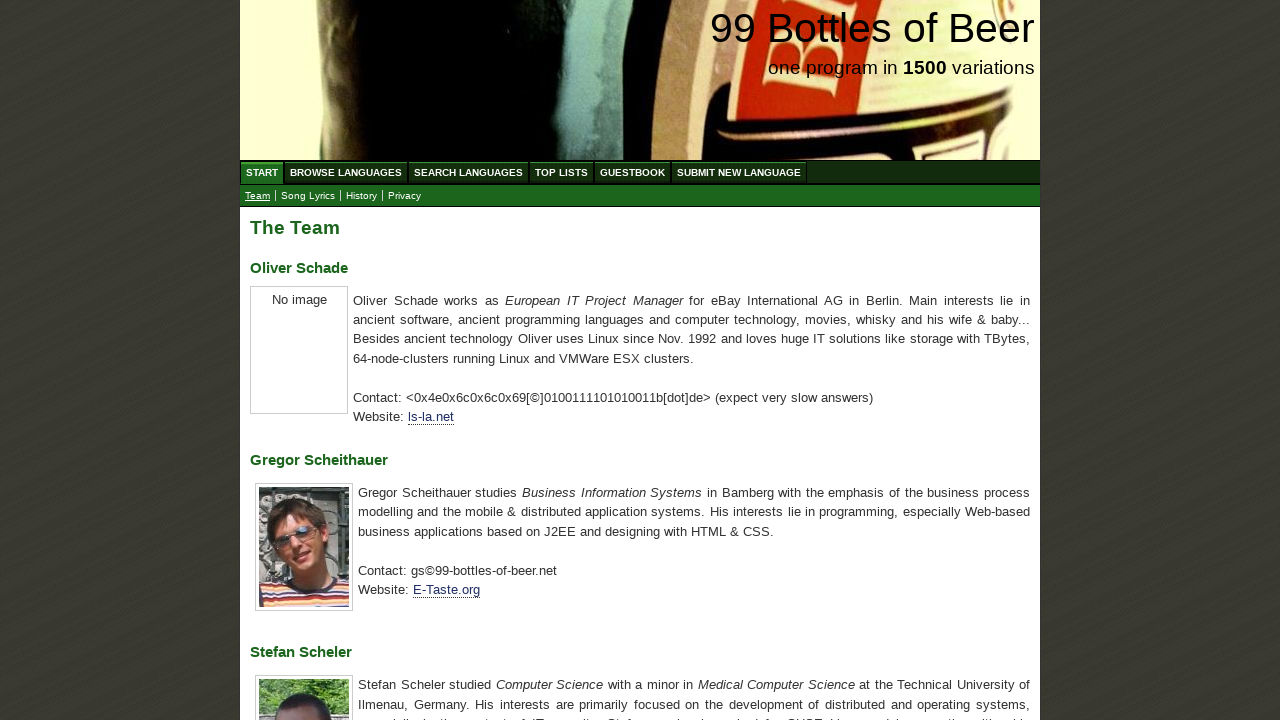